Tests creating a todo item and then deleting it by hovering over the item and clicking the delete button, then verifying the todo is removed.

Starting URL: https://demo.playwright.dev/todomvc/#/

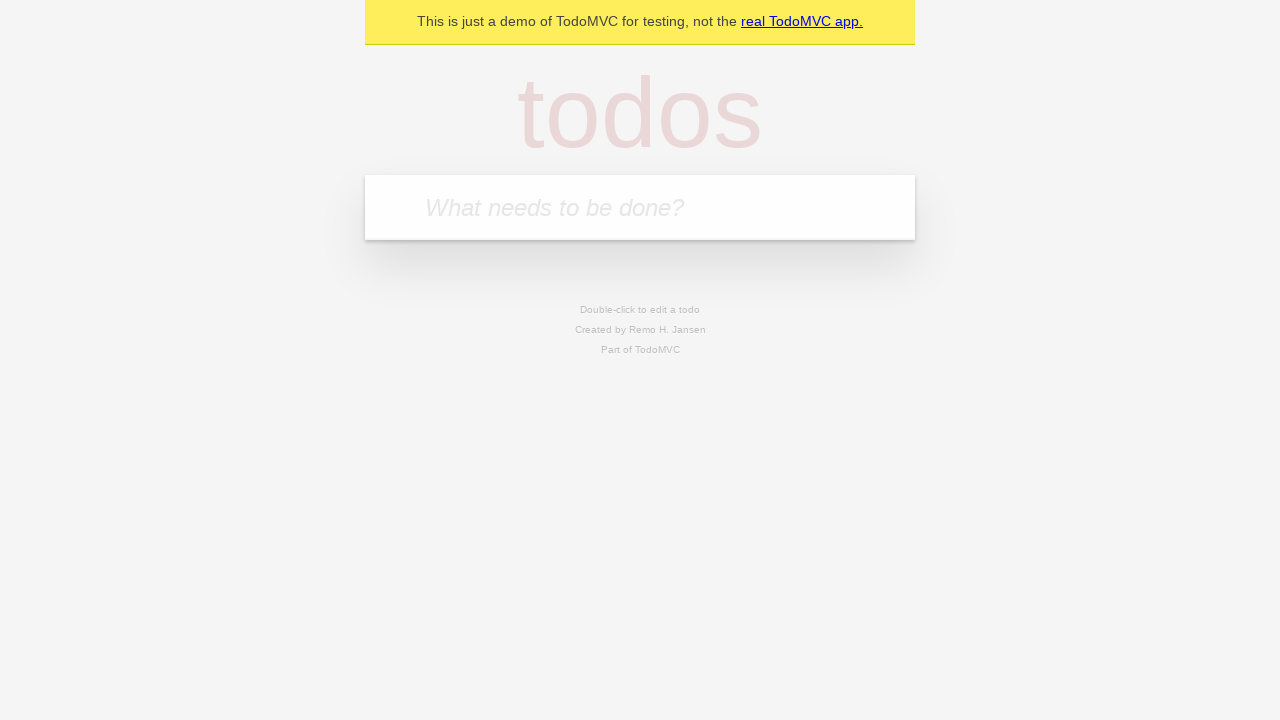

Clicked on the todo input textbox at (640, 207) on internal:role=textbox[name="What needs to be done?"i]
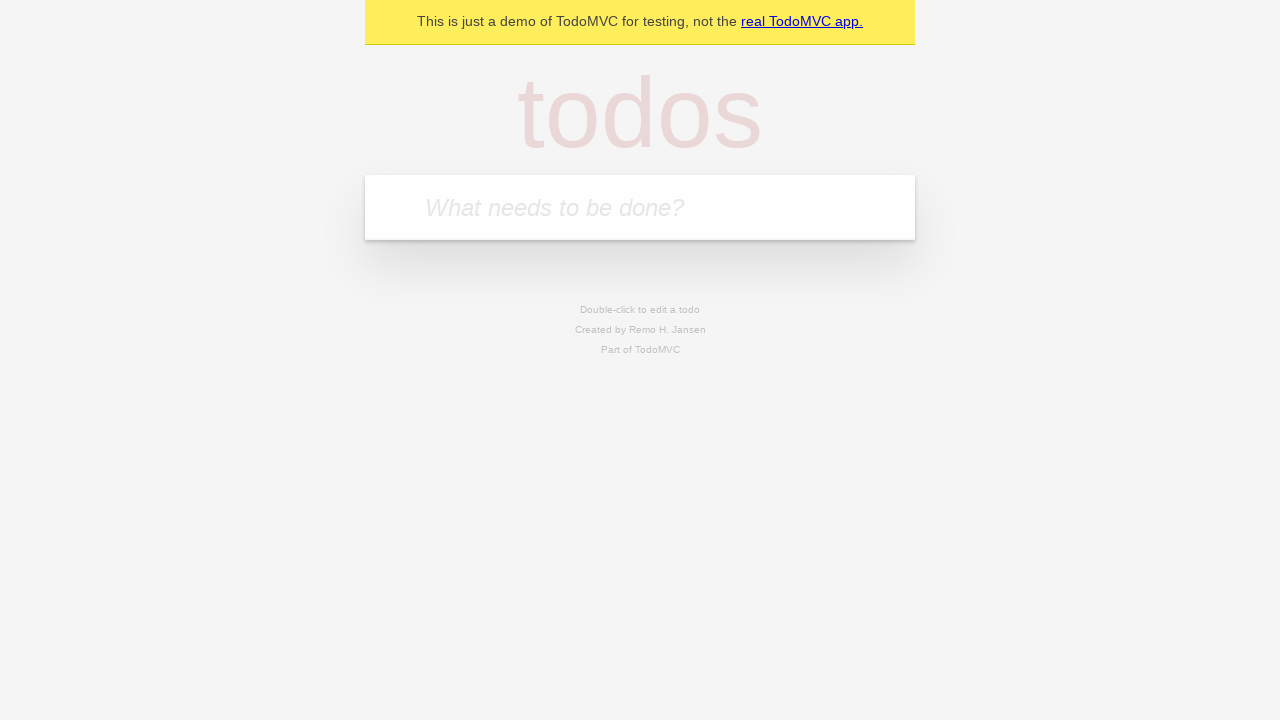

Filled todo input with 'Check if todo is created then deleted' on internal:role=textbox[name="What needs to be done?"i]
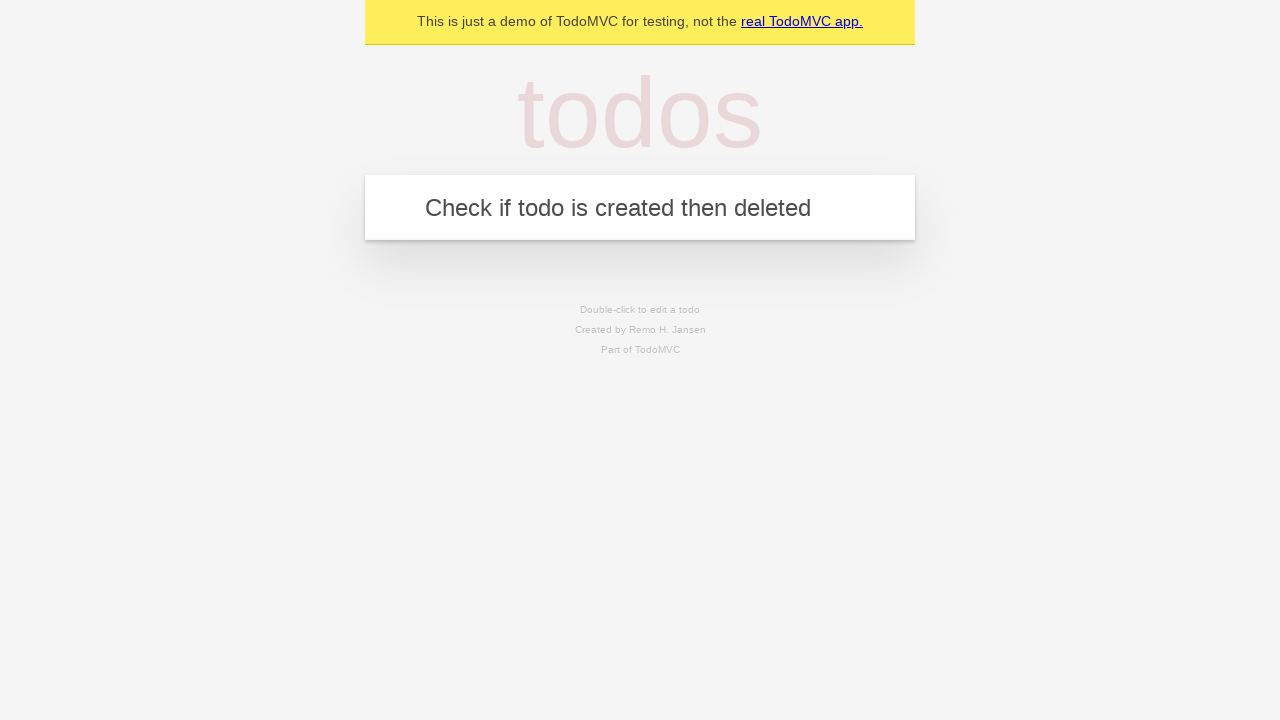

Pressed Enter to add the todo item on internal:role=textbox[name="What needs to be done?"i]
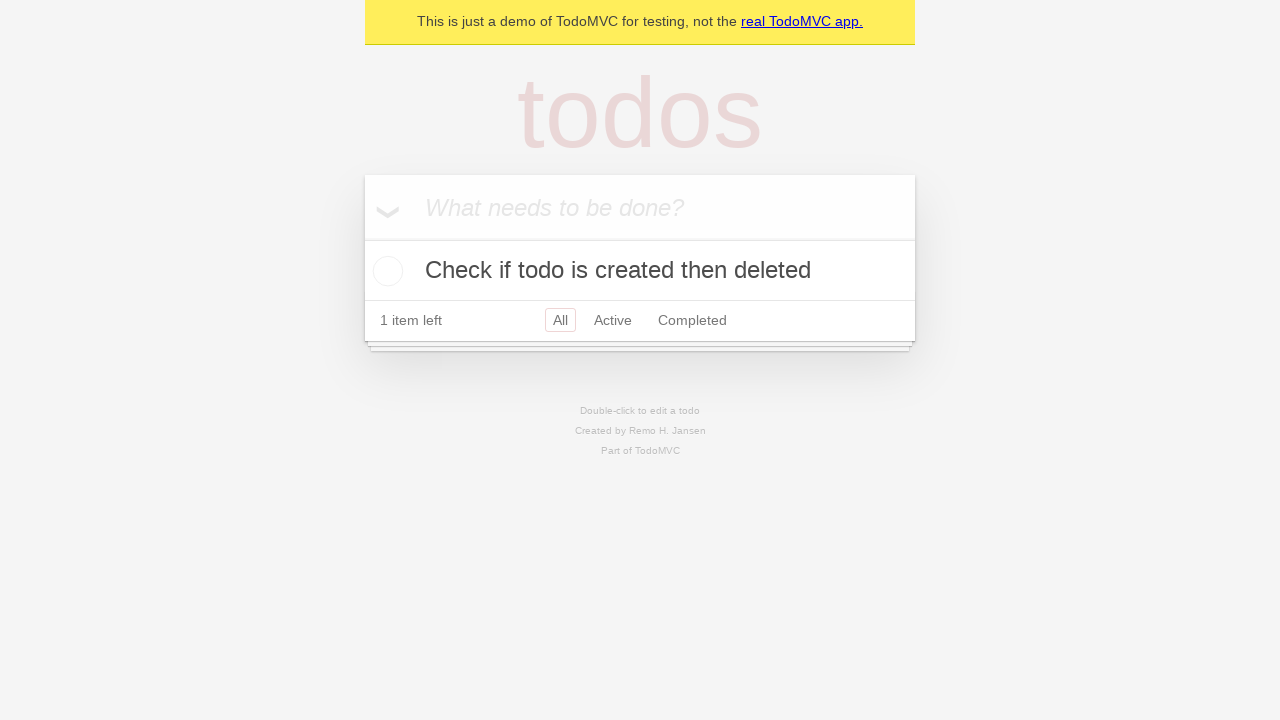

Verified todo item was created with correct text
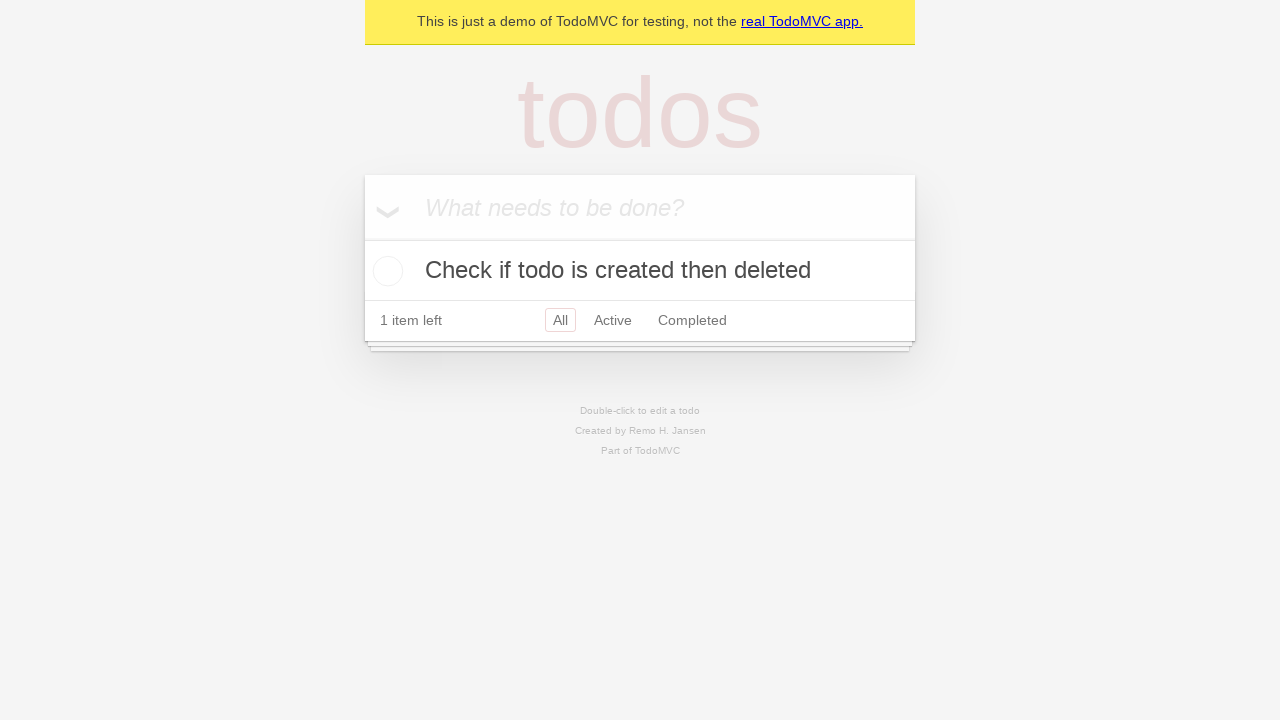

Hovered over todo item to reveal delete button at (640, 271) on internal:testid=[data-testid="todo-title"s] >> internal:text="Check if todo is c
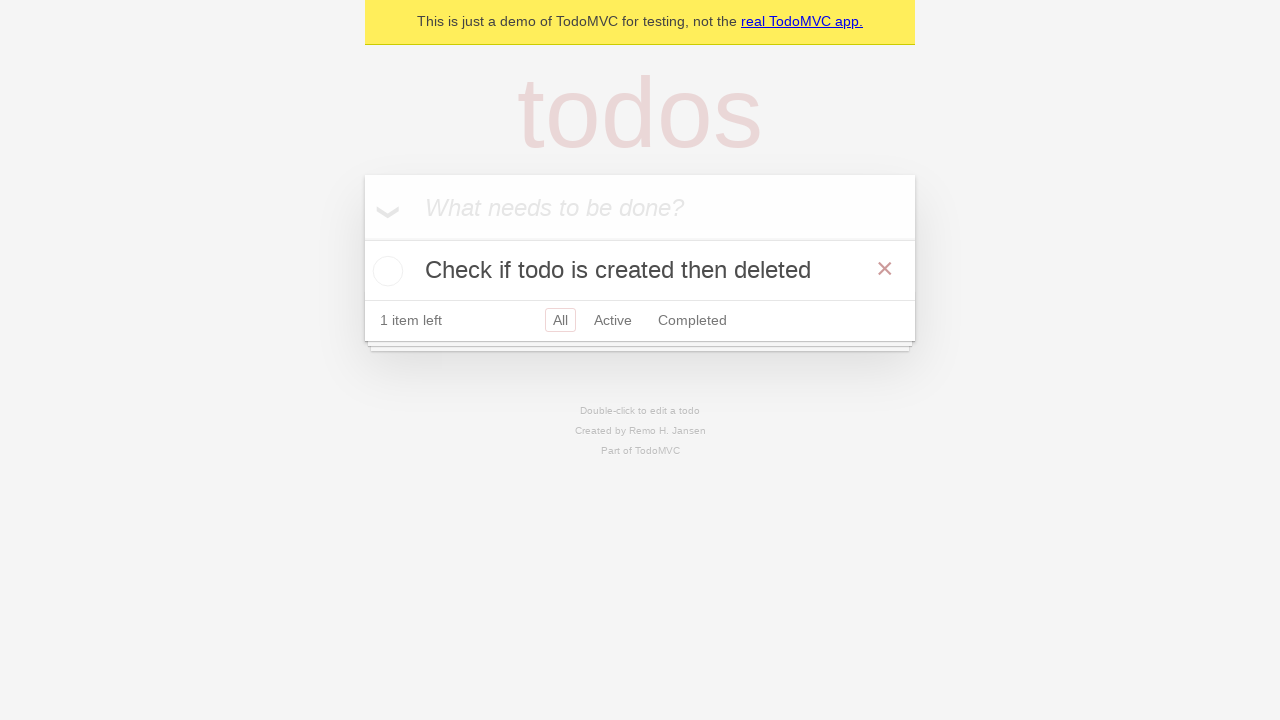

Clicked the delete button to remove the todo item at (885, 269) on internal:role=button[name="Delete"i]
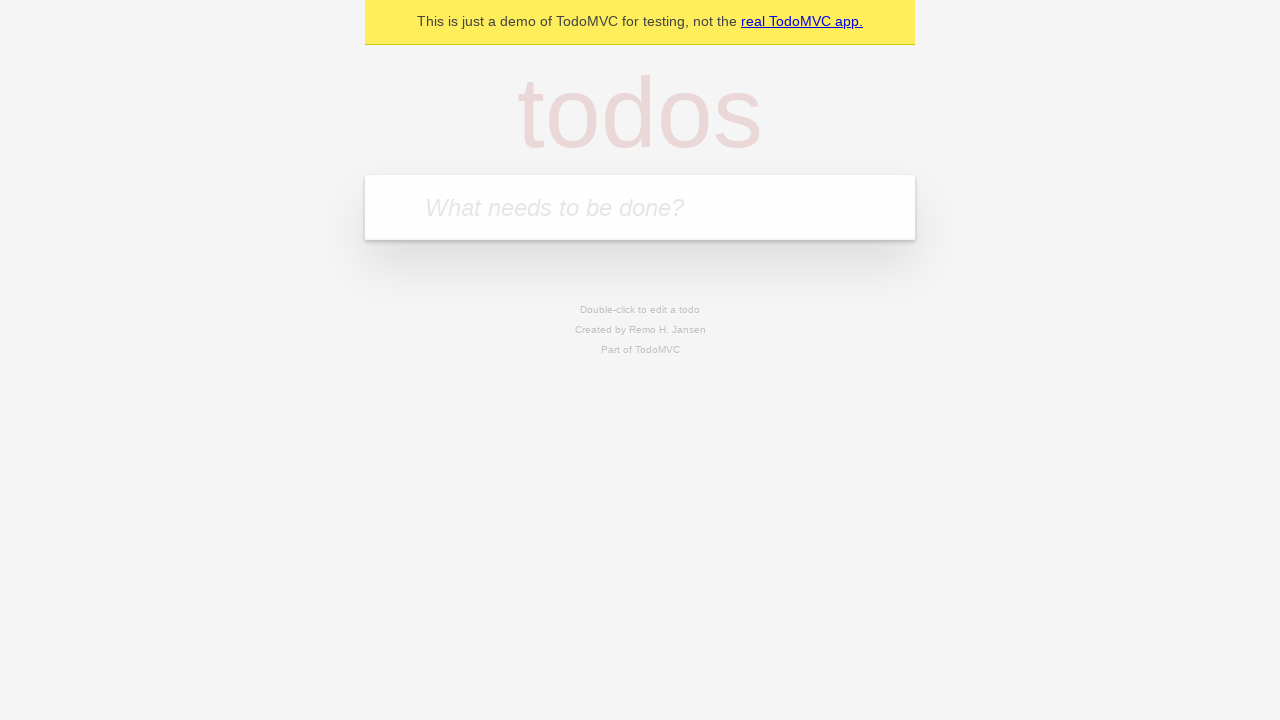

Verified todo item was deleted and is no longer visible
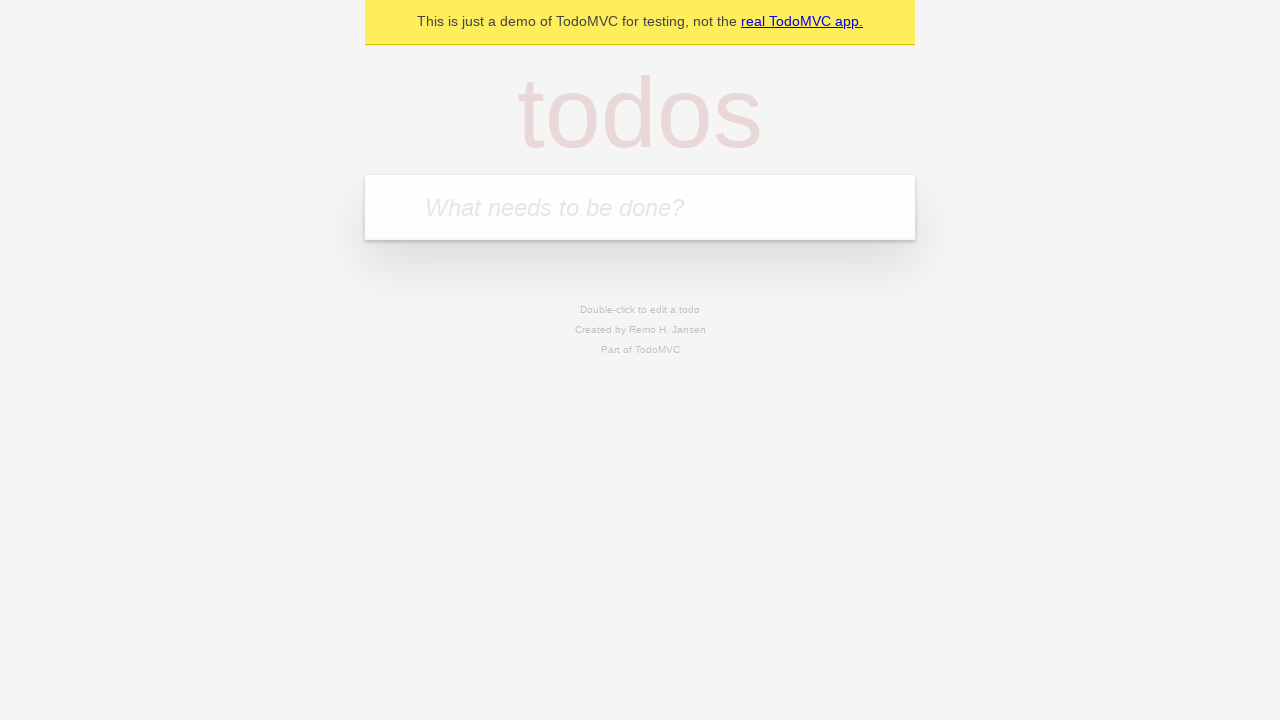

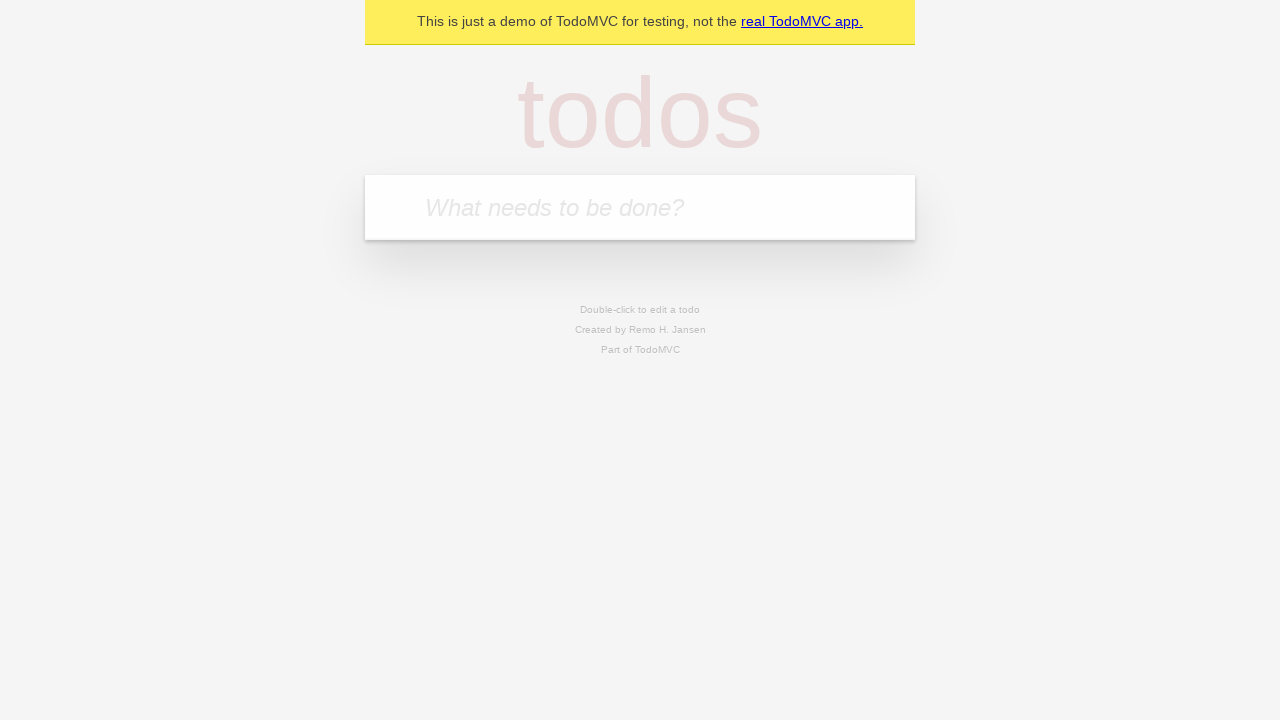